Tests multiple window handling by opening new windows multiple times and iterating through window handles

Starting URL: https://the-internet.herokuapp.com/windows

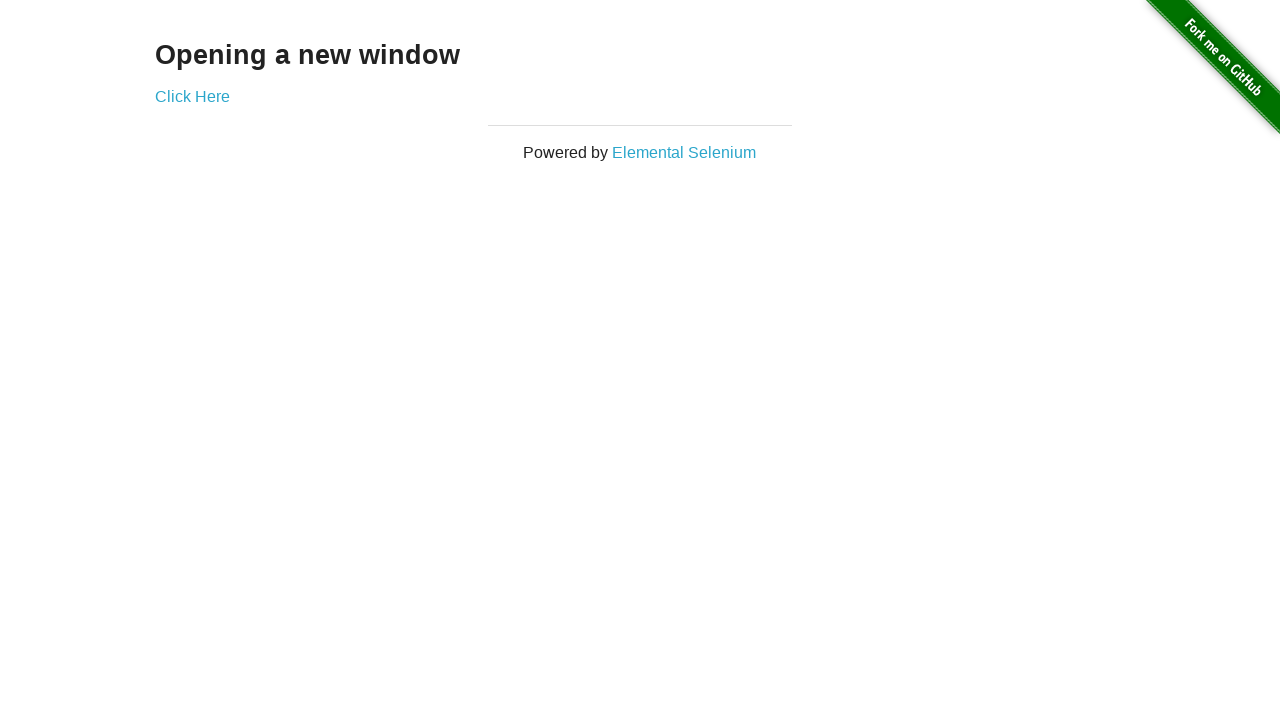

Clicked 'Click Here' link to open new window (iteration 1) at (192, 96) on text=Click Here
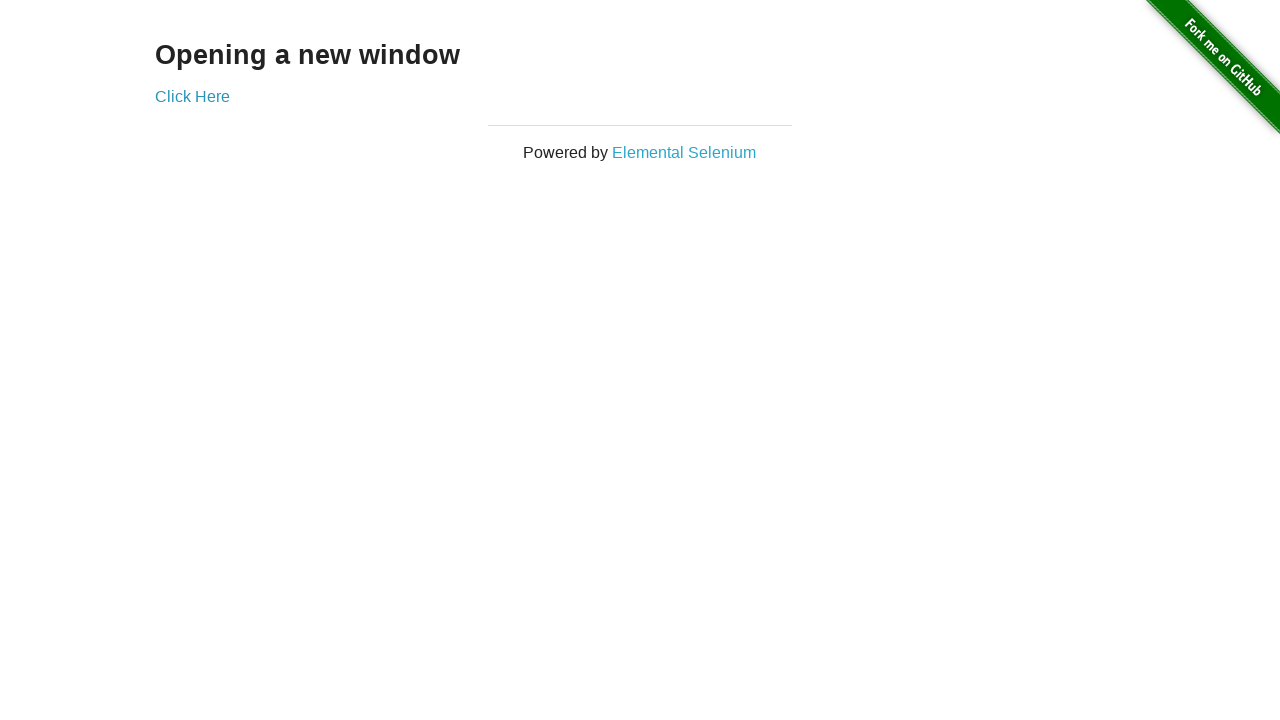

New window opened and captured (iteration 1)
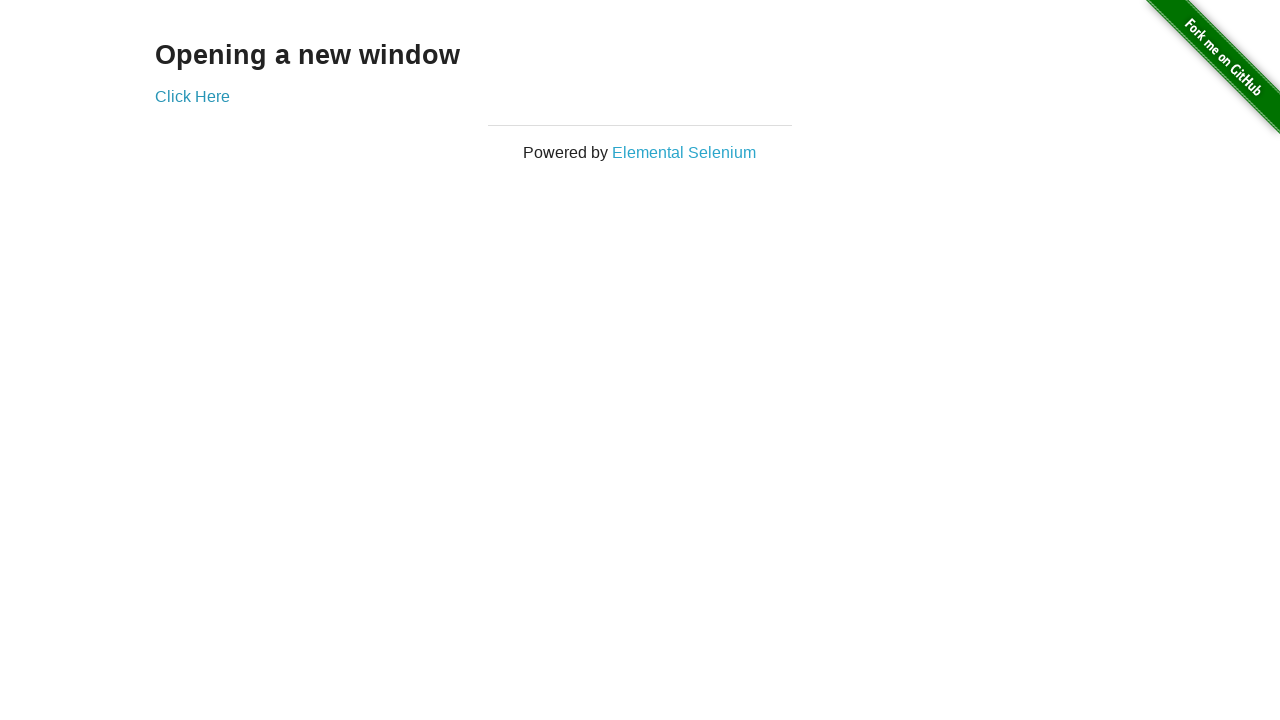

Clicked 'Click Here' link to open new window (iteration 2) at (192, 96) on text=Click Here
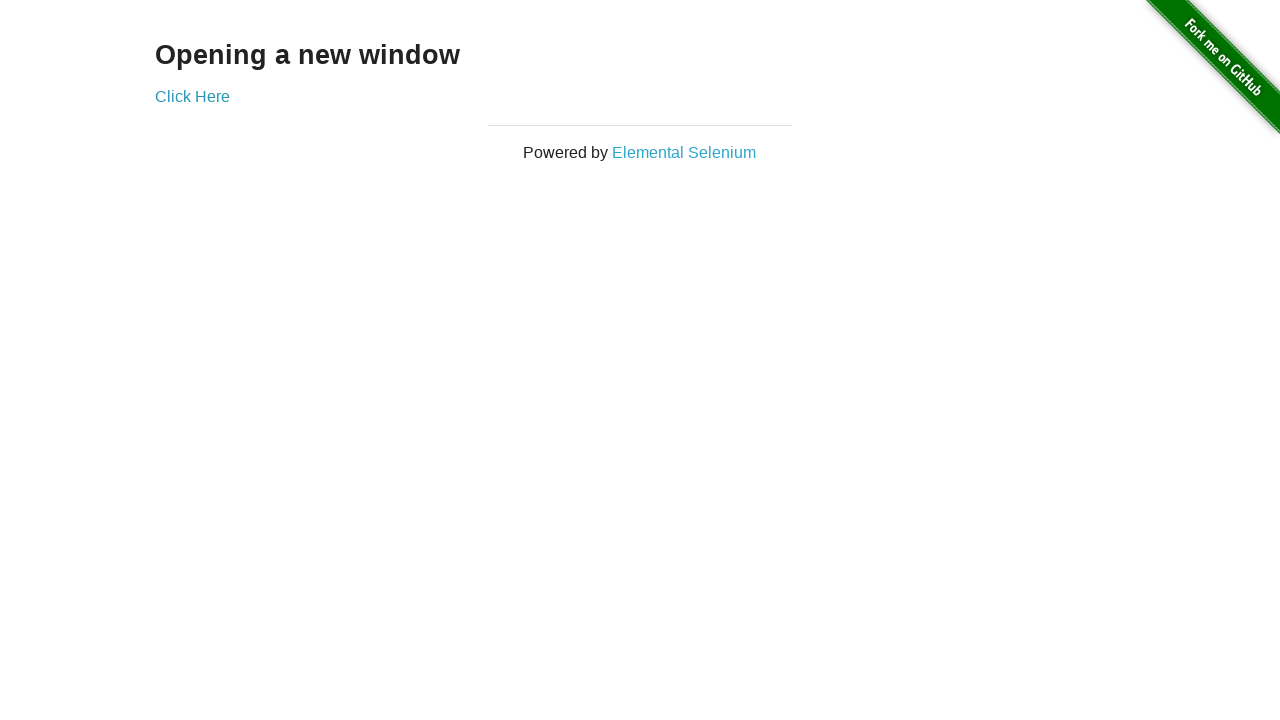

New window opened and captured (iteration 2)
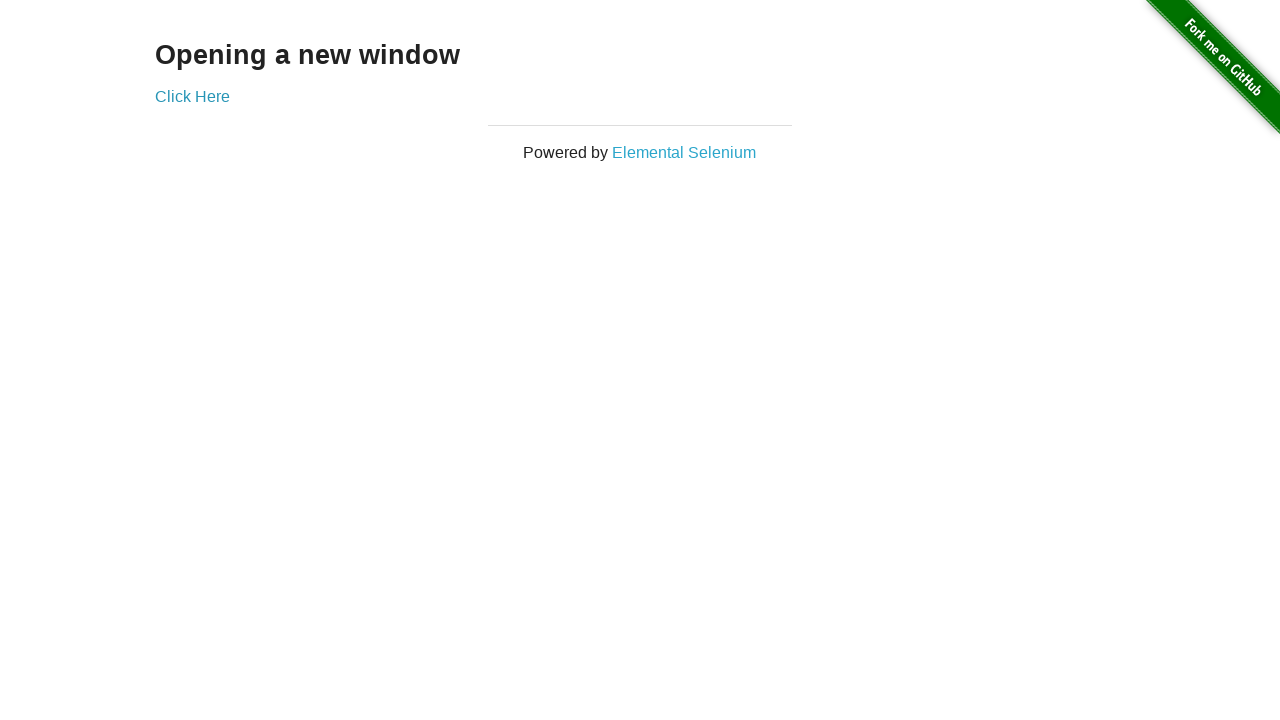

Clicked 'Click Here' link to open new window (iteration 3) at (192, 96) on text=Click Here
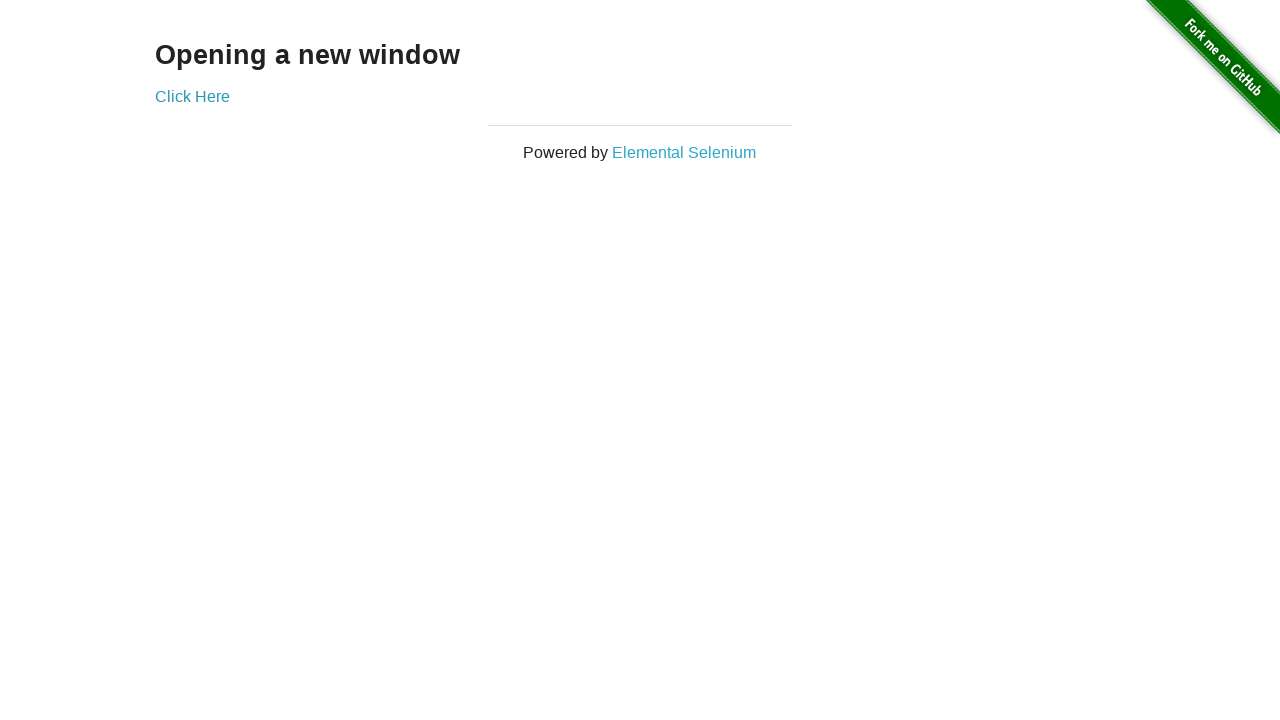

New window opened and captured (iteration 3)
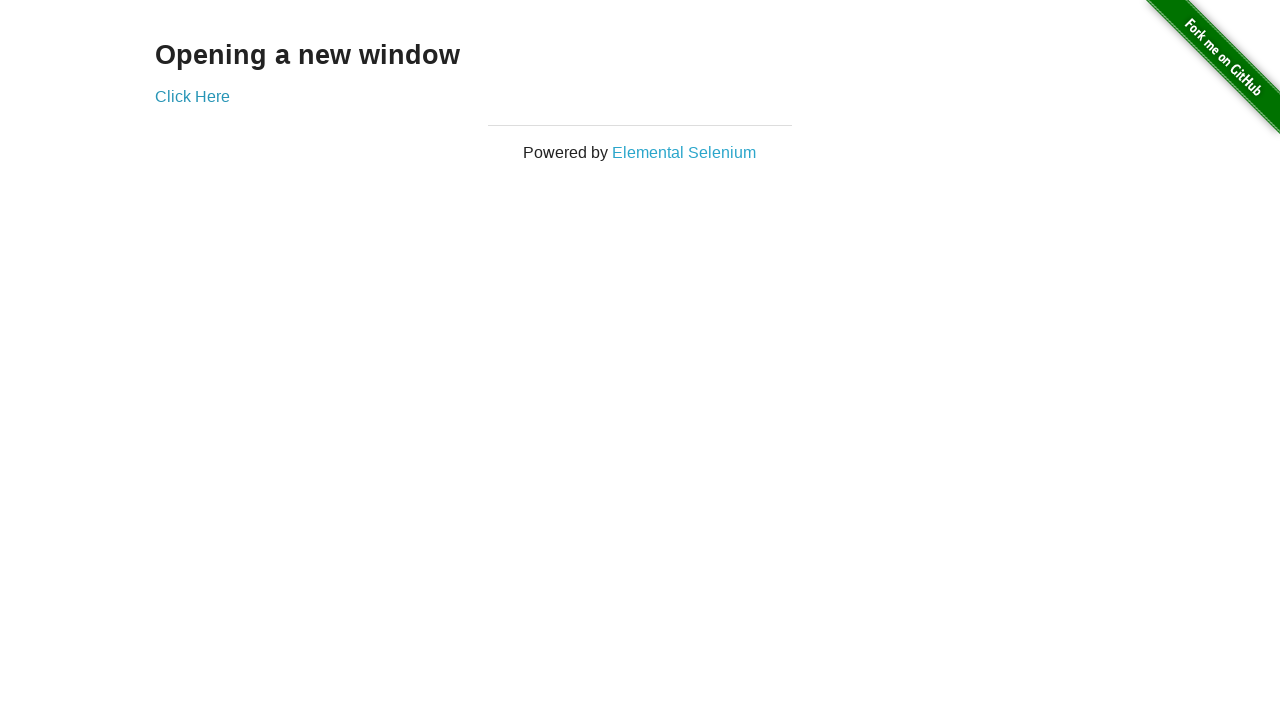

Retrieved all open windows from context
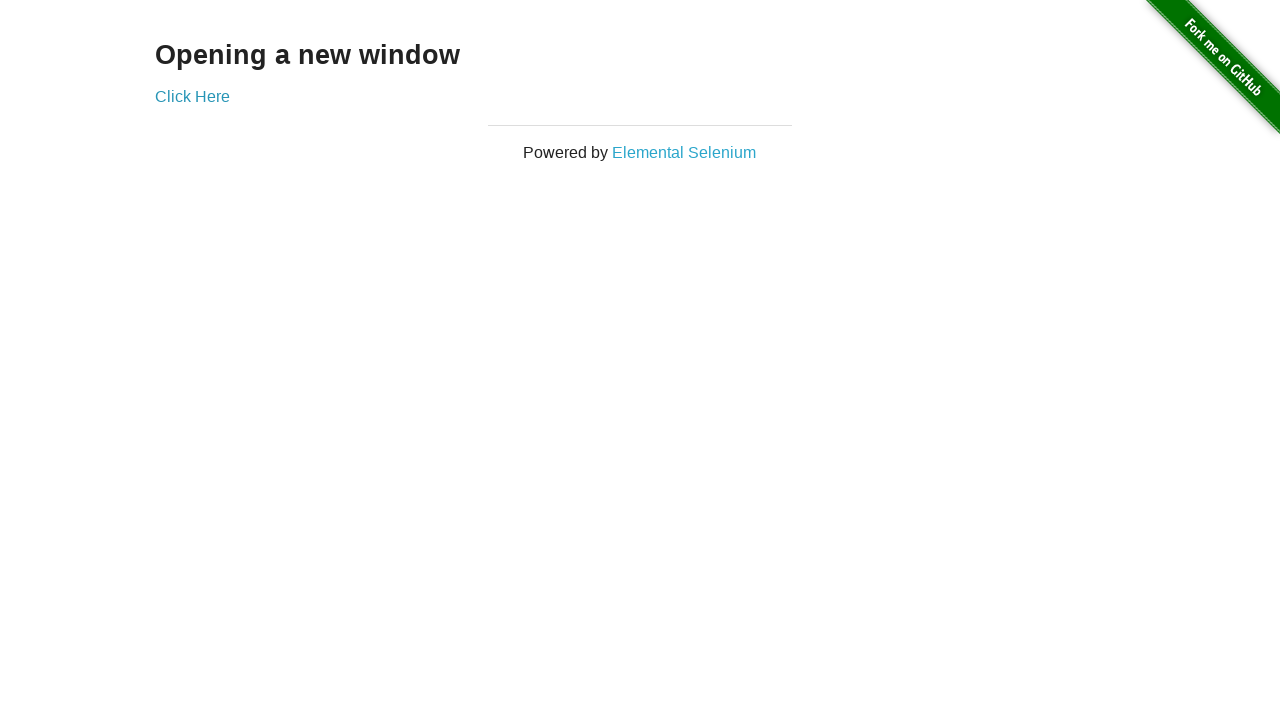

Printed window URL: https://the-internet.herokuapp.com/windows
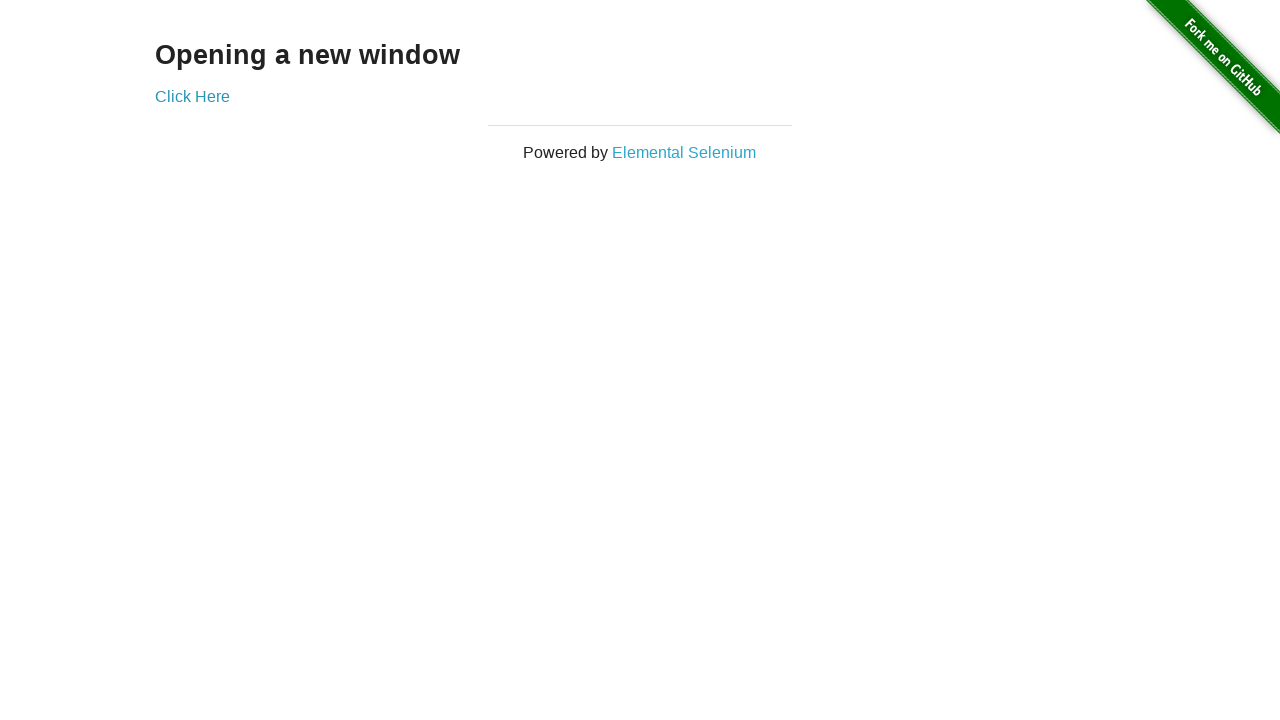

Printed window URL: https://the-internet.herokuapp.com/windows/new
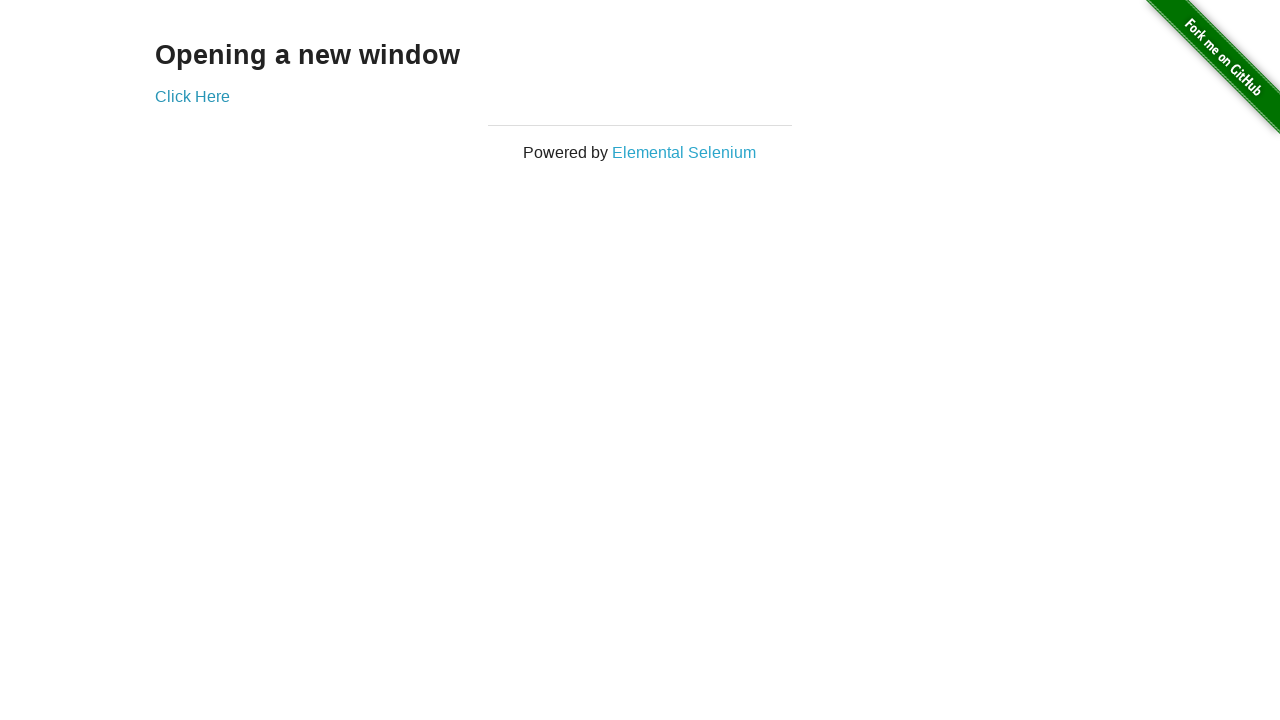

Printed window URL: https://the-internet.herokuapp.com/windows/new
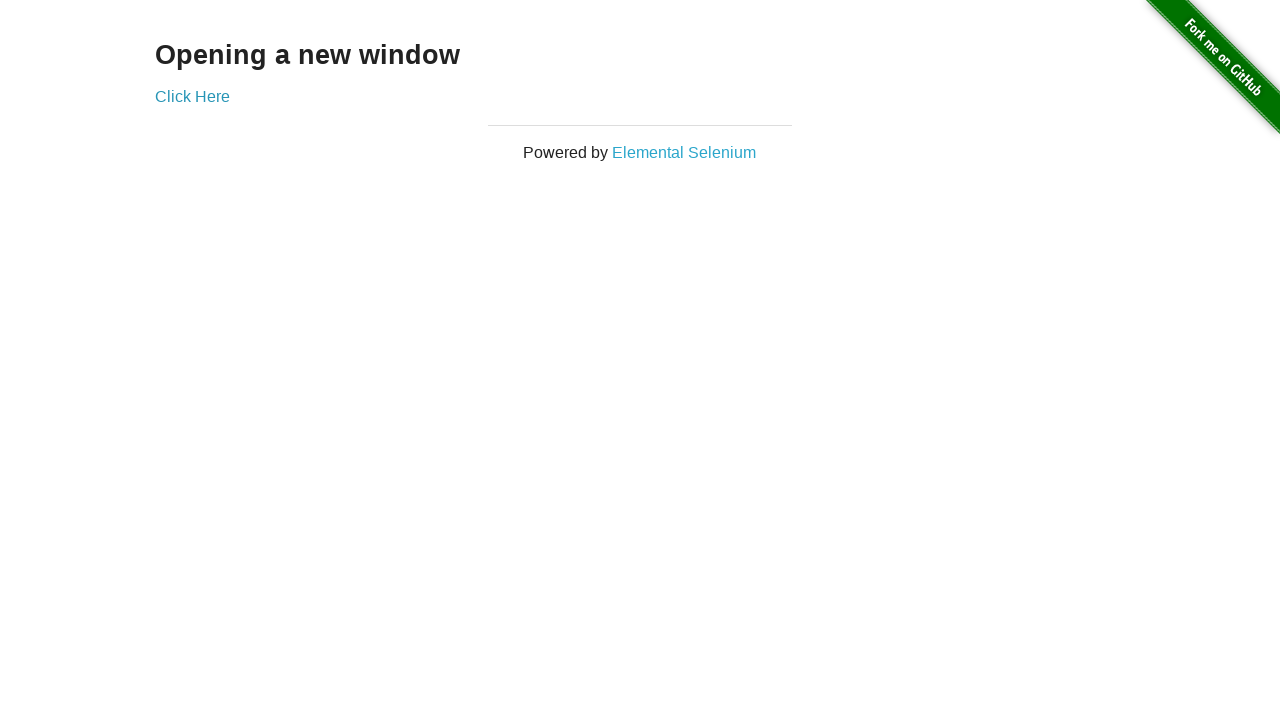

Printed window URL: https://the-internet.herokuapp.com/windows/new
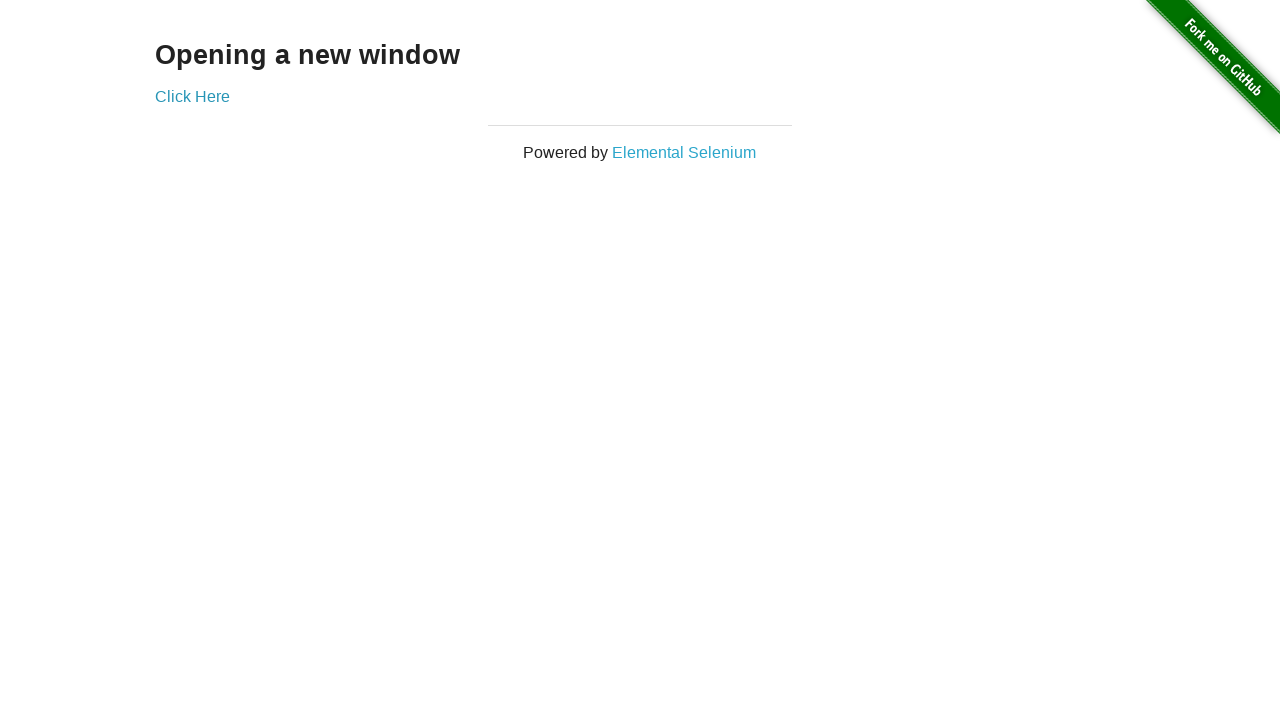

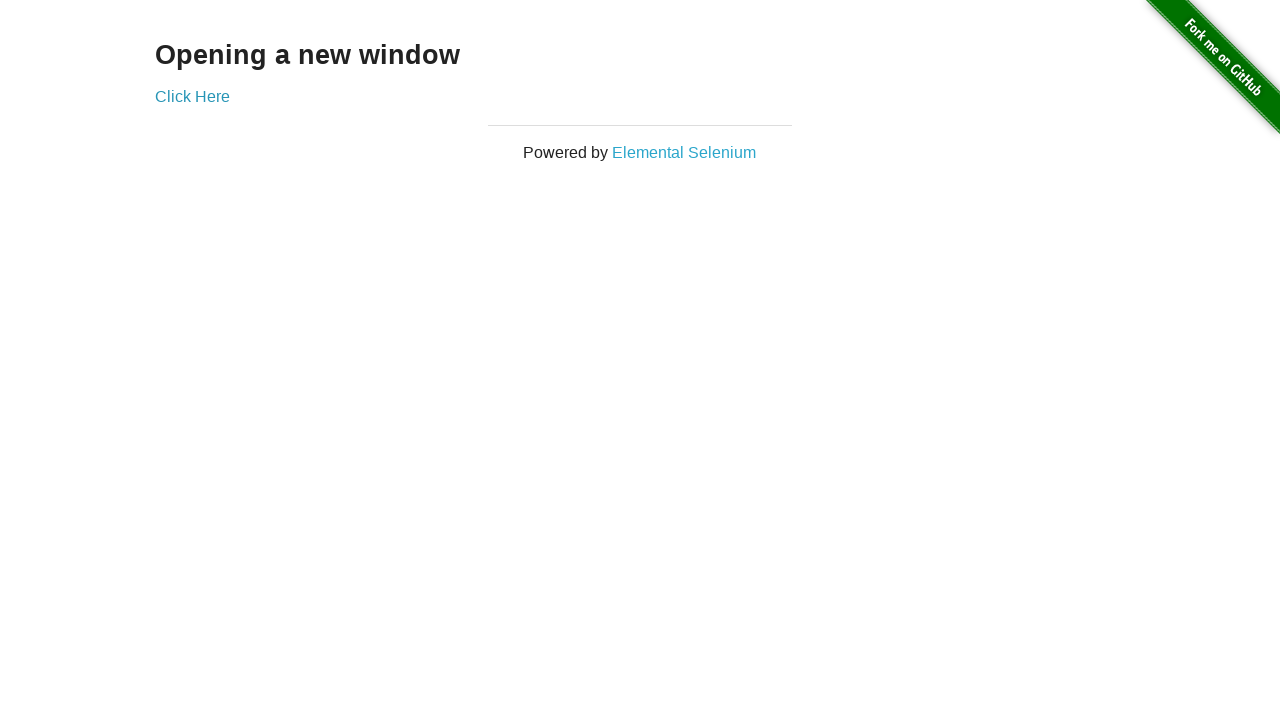